Navigates to OrangeHRM contact sales page and verifies that the country dropdown exists and contains selectable options

Starting URL: https://www.orangehrm.com/en/contact-sales

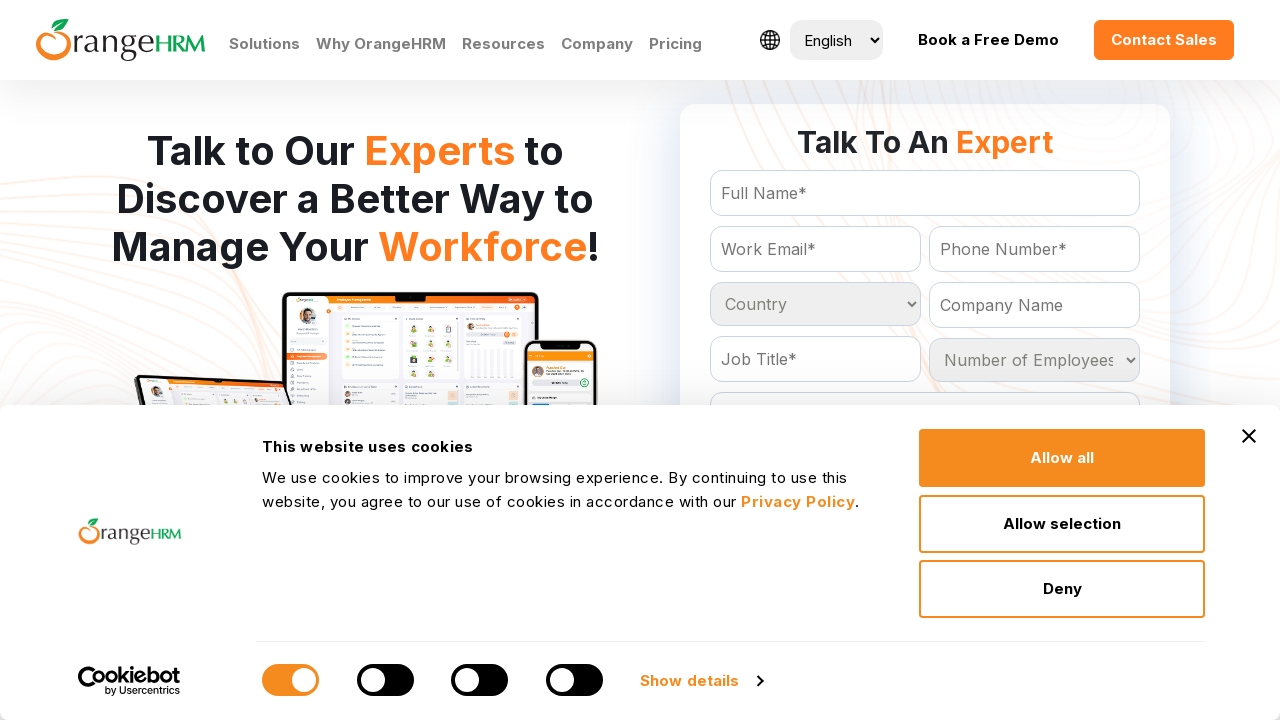

Navigated to OrangeHRM contact sales page
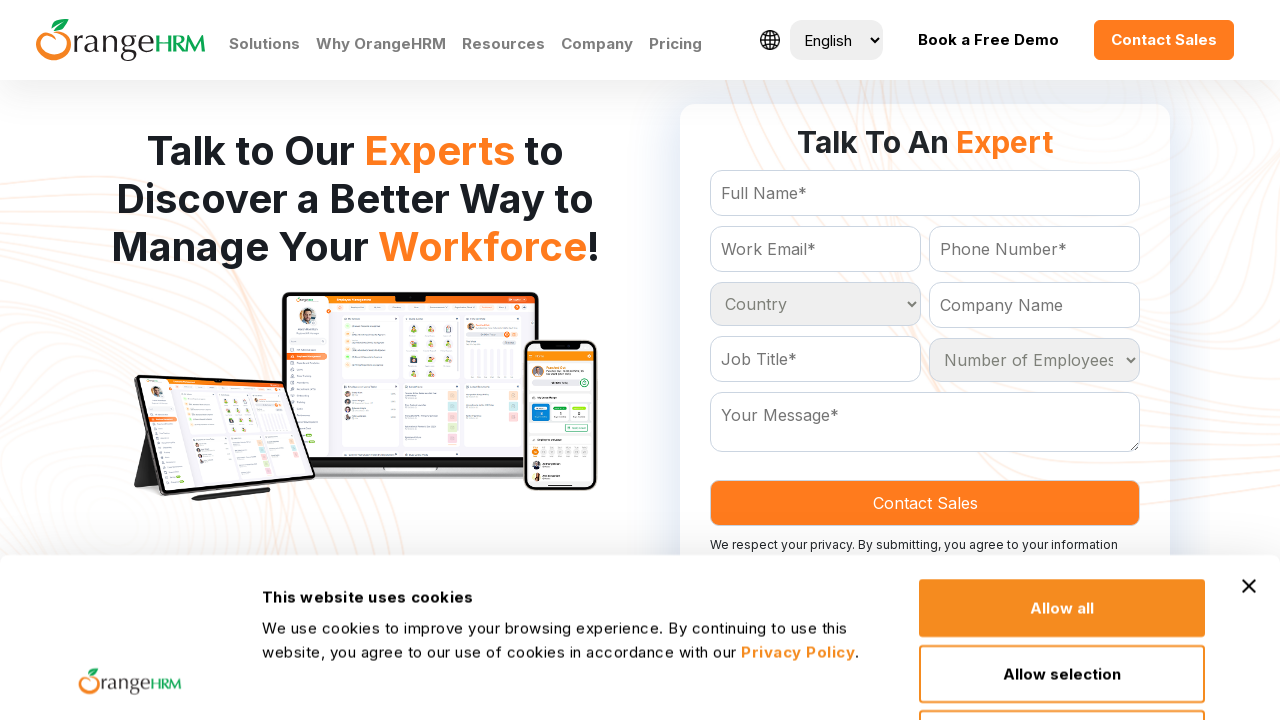

Country dropdown selector loaded
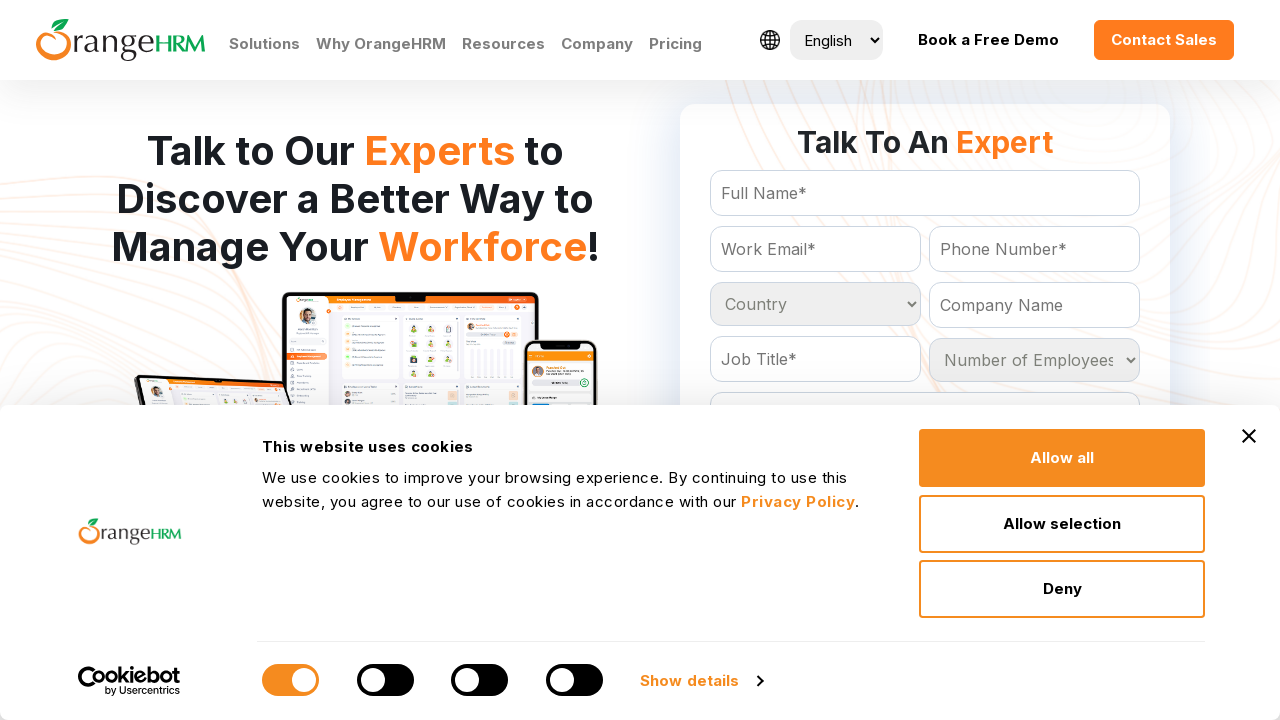

Located country dropdown element
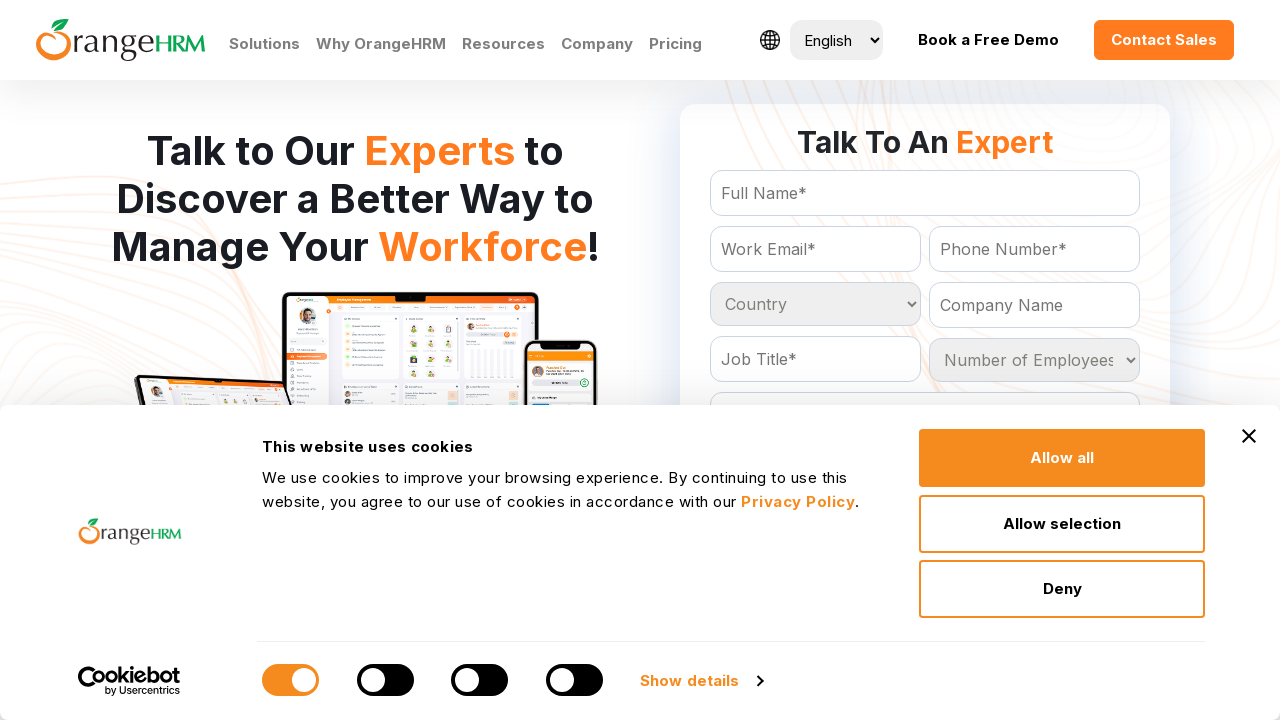

Country dropdown is now visible
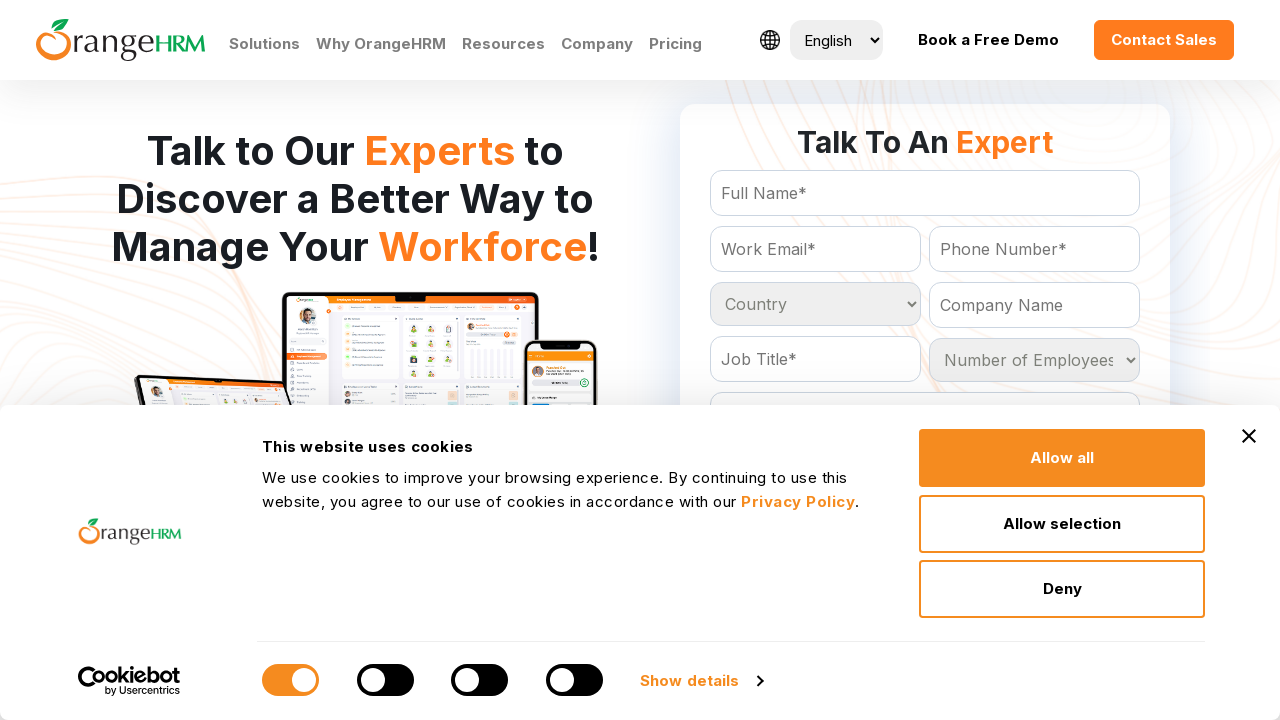

Located dropdown option elements
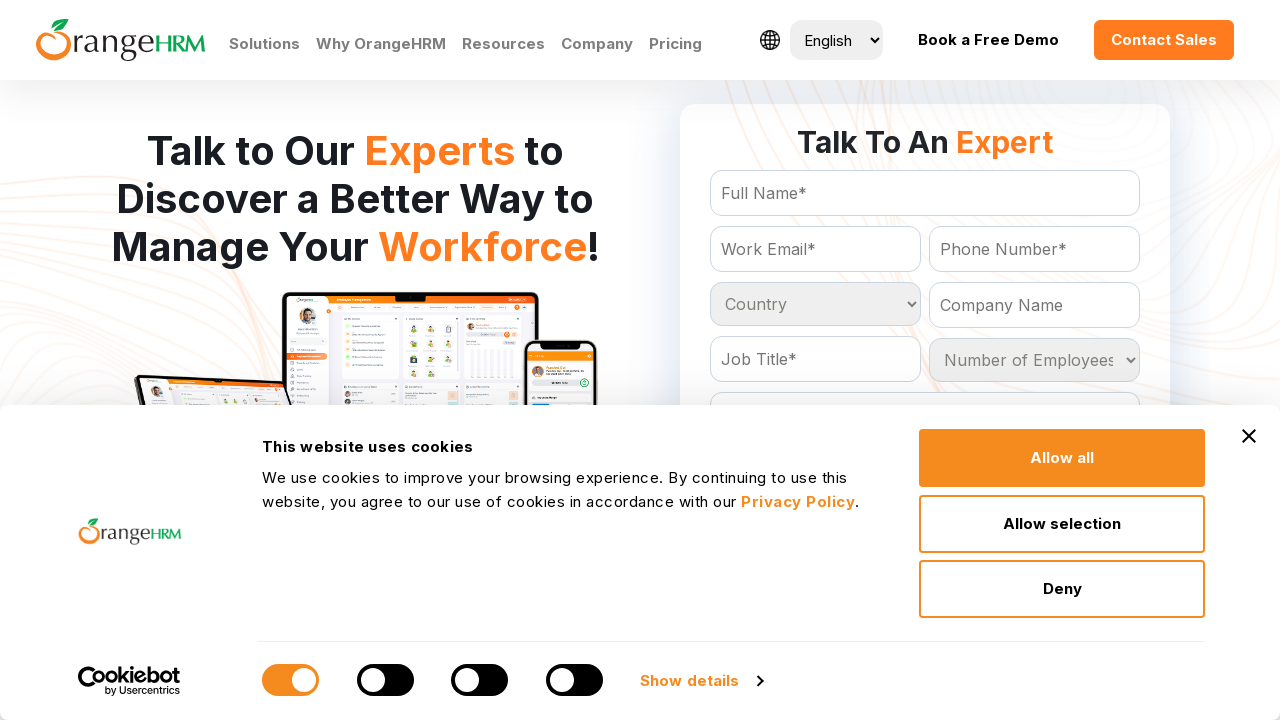

Verified that dropdown contains selectable options
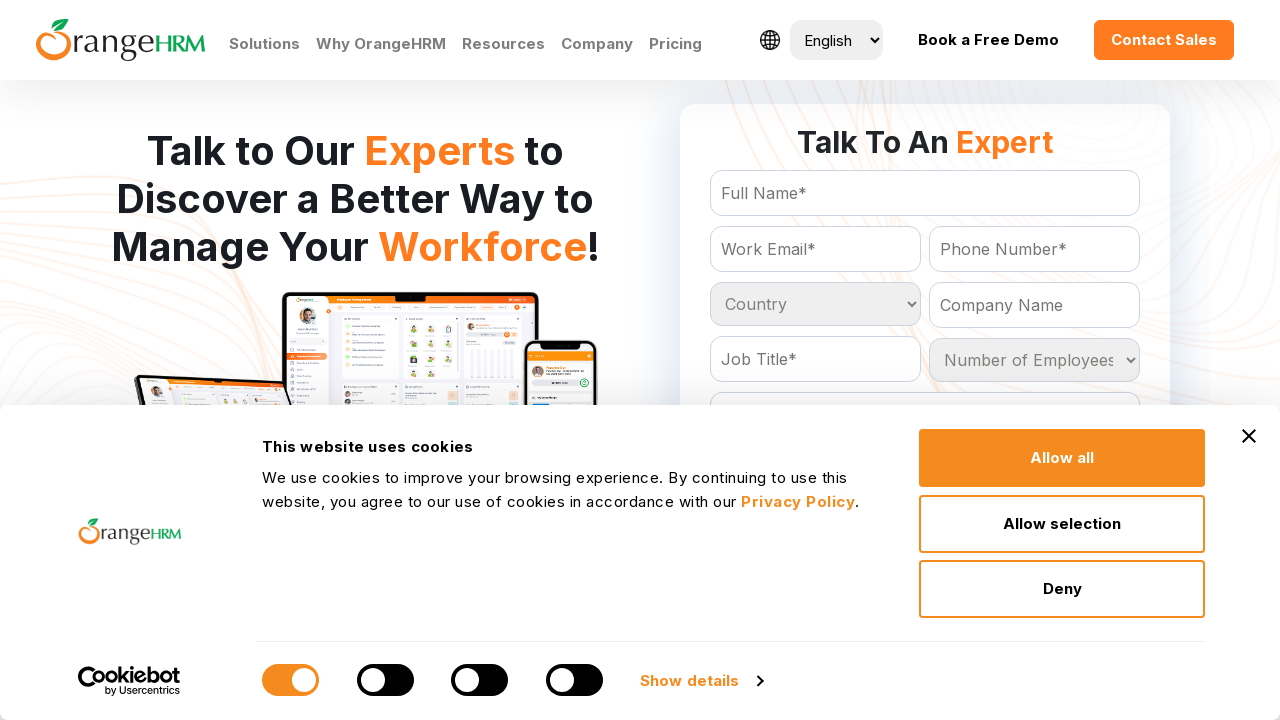

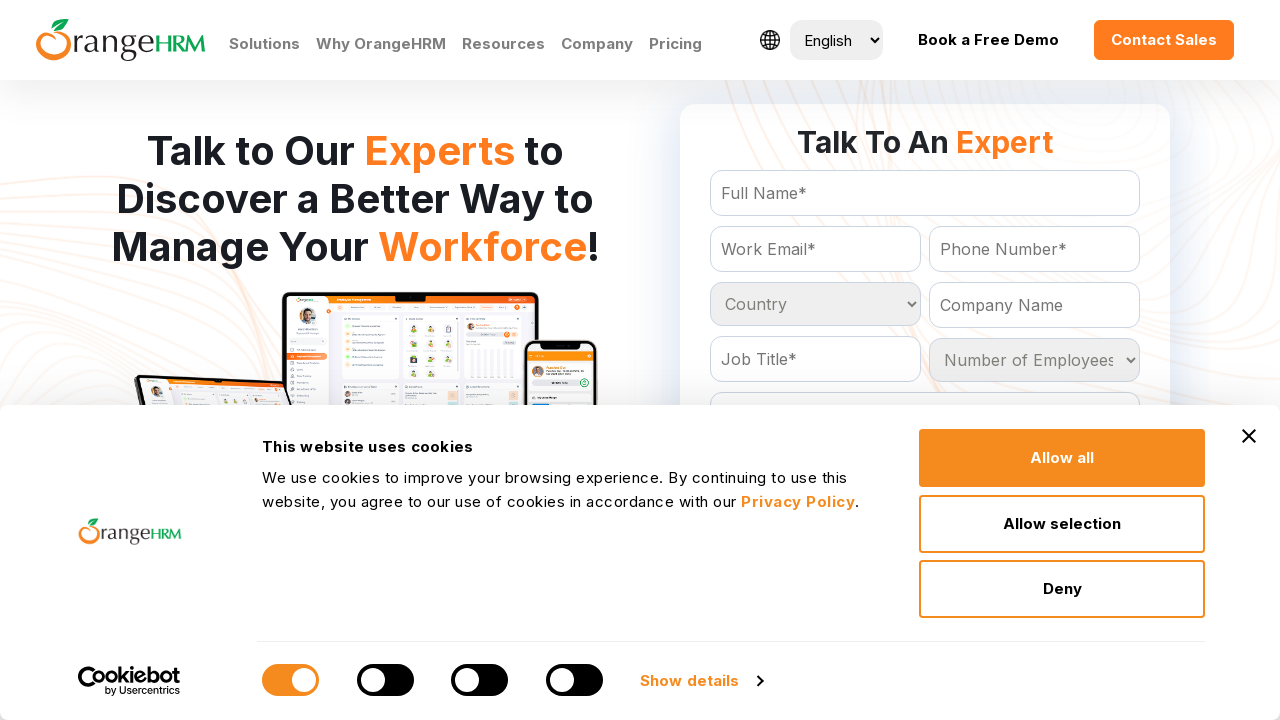